Tests window handling functionality by clicking a link that opens a new window, then switching back to the original window and verifying the title.

Starting URL: https://the-internet.herokuapp.com/windows

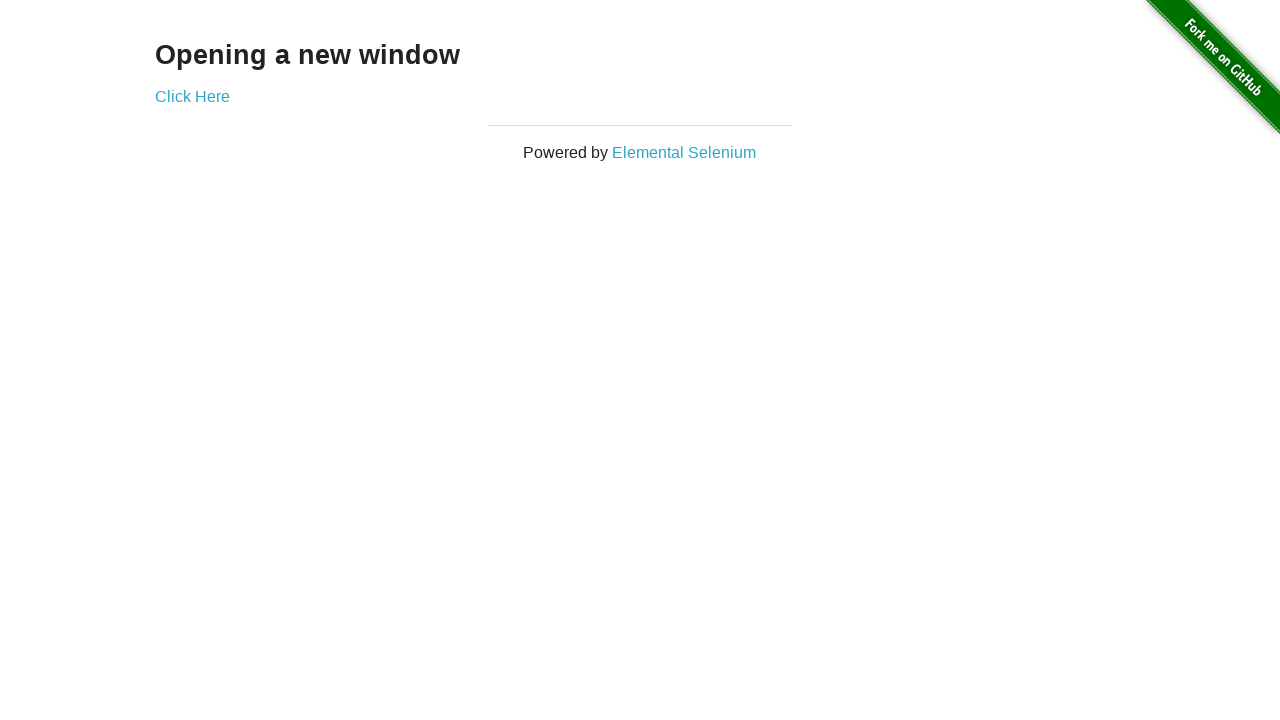

Verified that 'Opening a new window' text is visible on the page
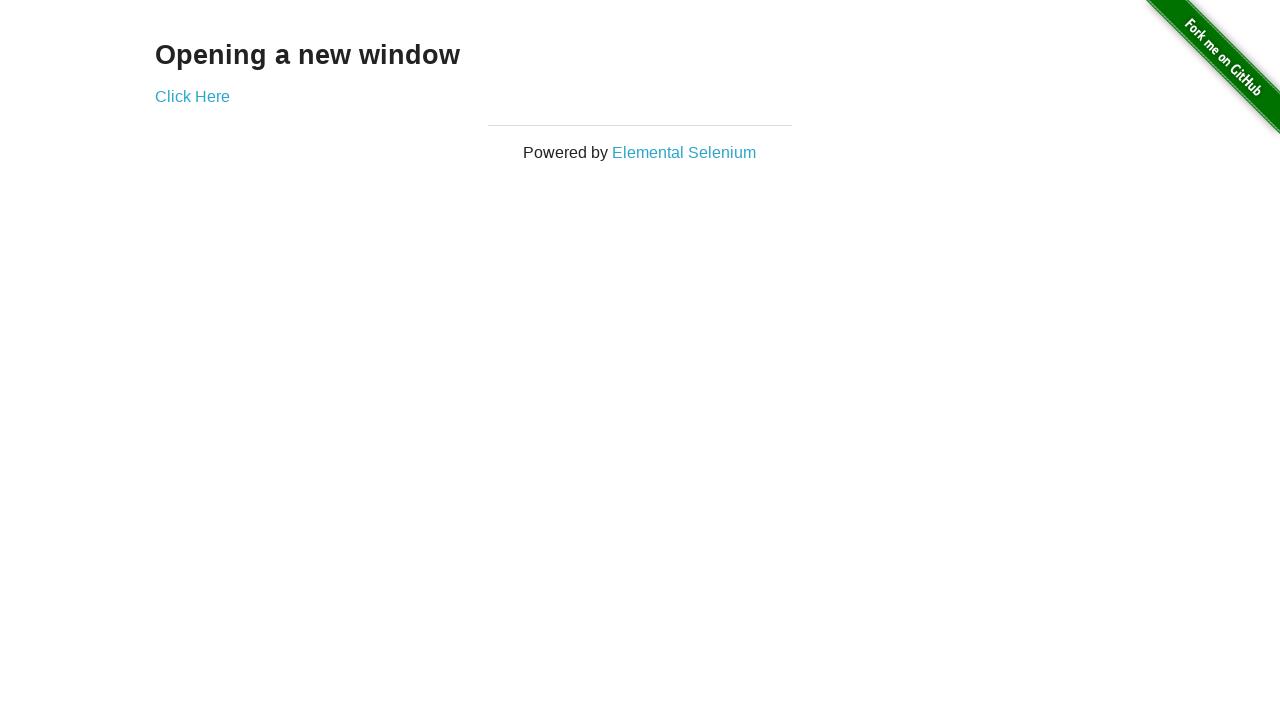

Verified that the page title is 'The Internet'
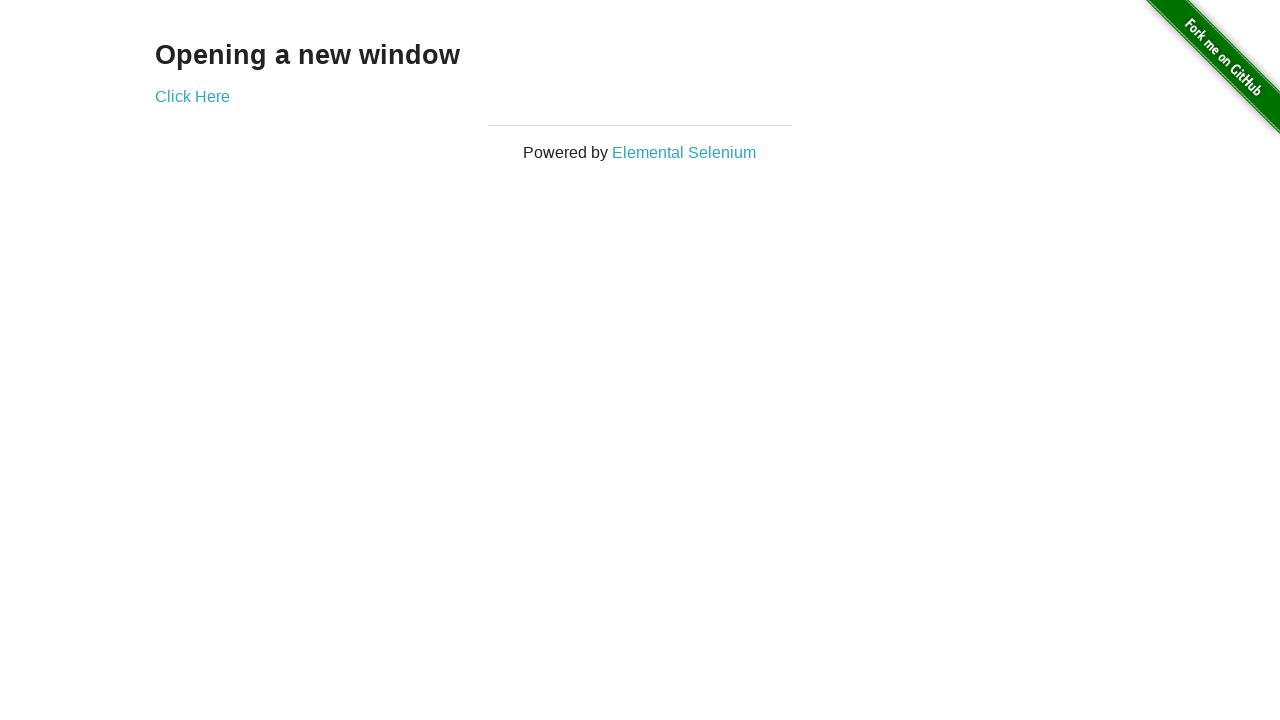

Saved reference to the original window
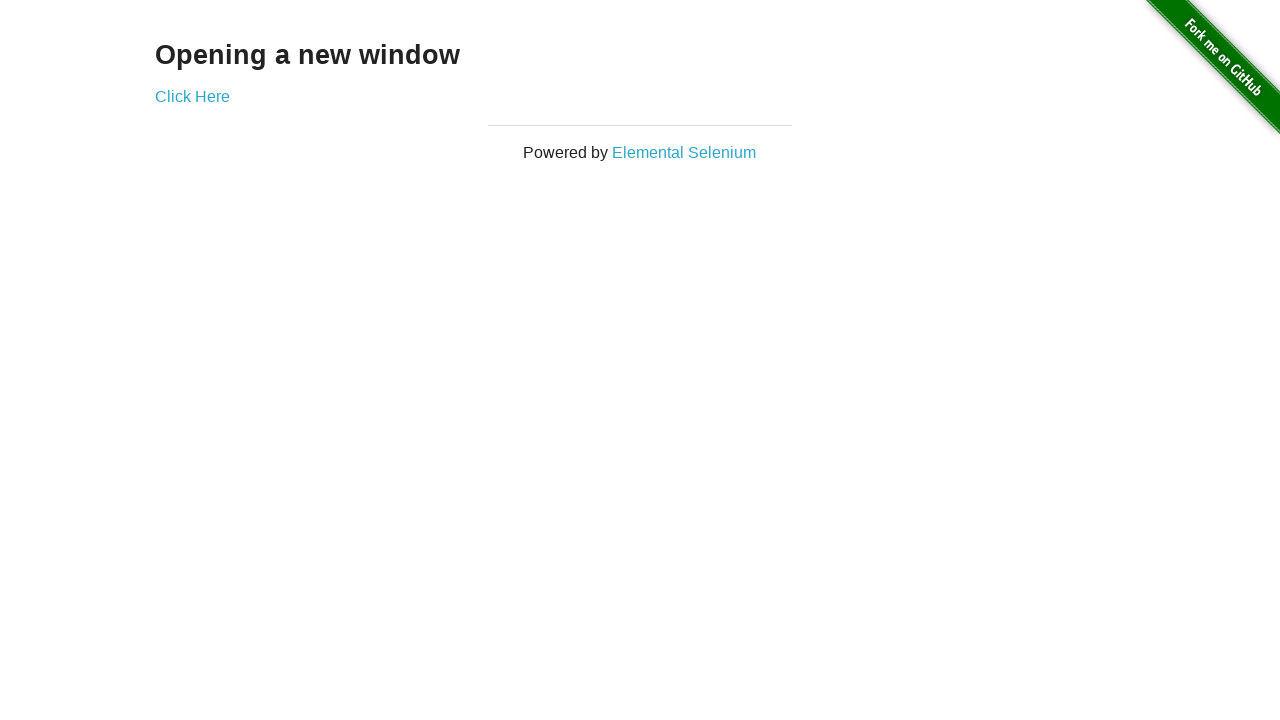

Clicked the 'Click Here' button which opened a new window at (192, 96) on text=Click Here
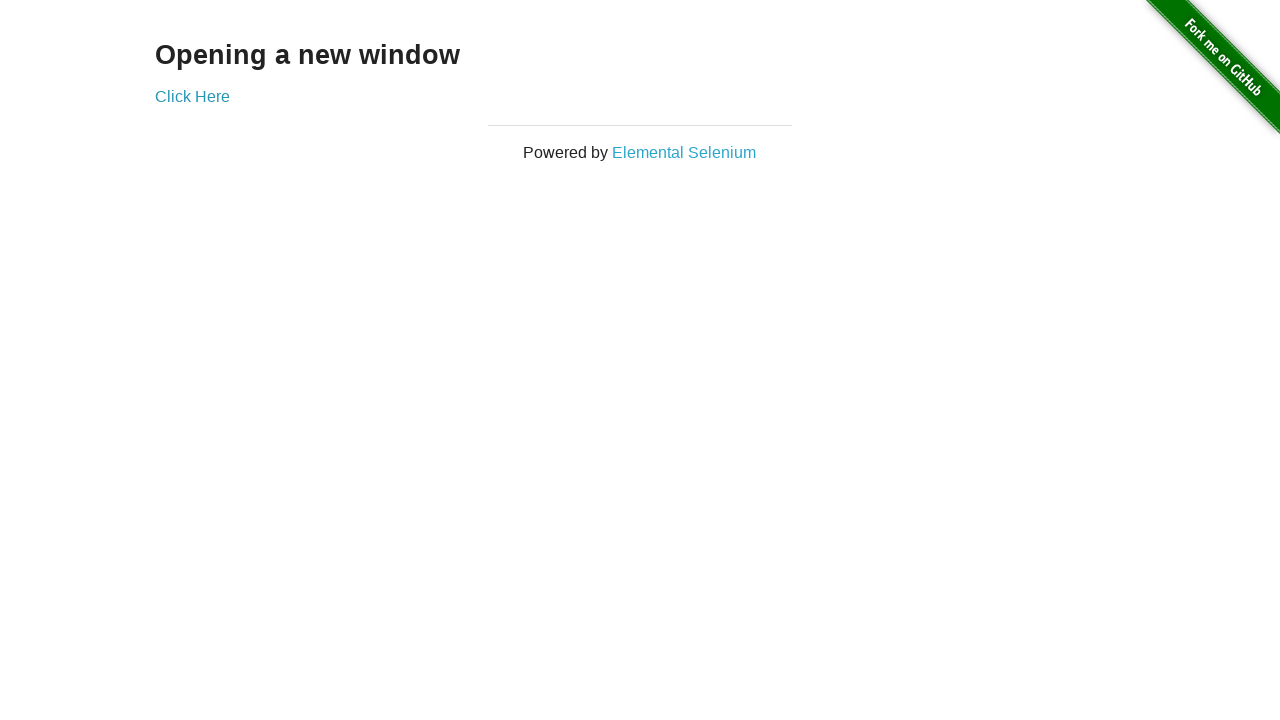

New window/tab opened and captured
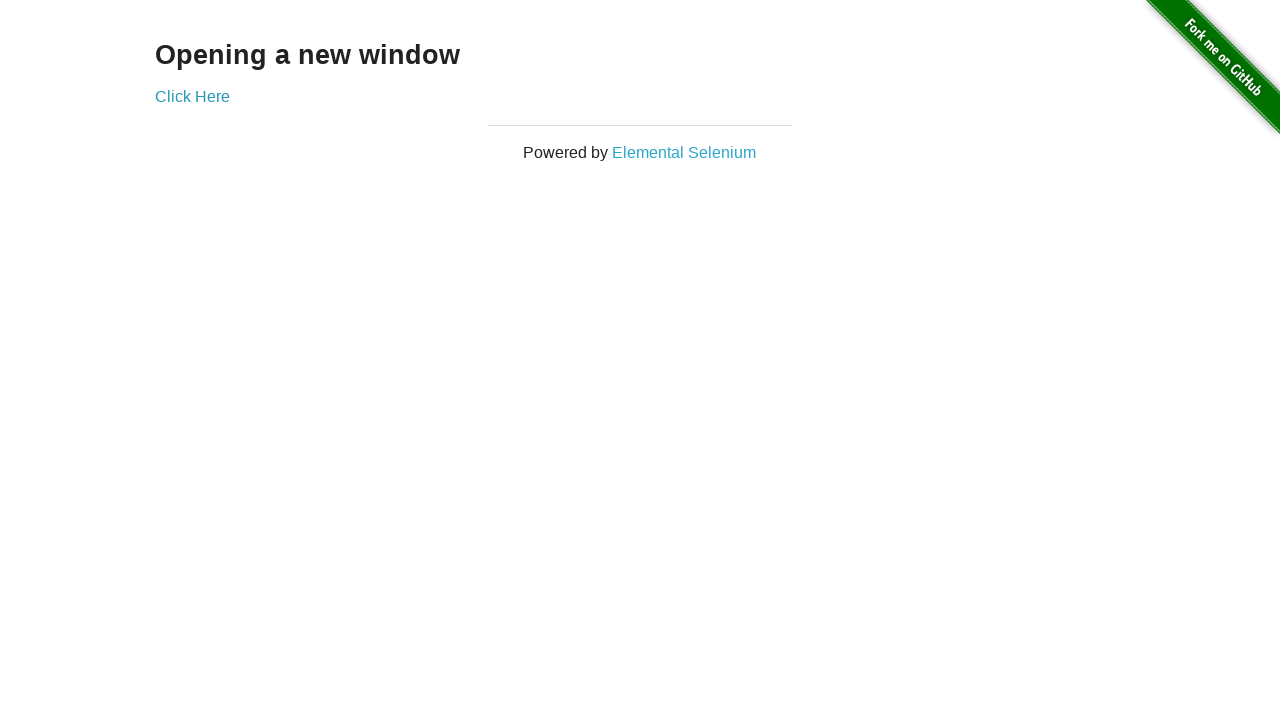

Switched back to original window and verified the title is still 'The Internet'
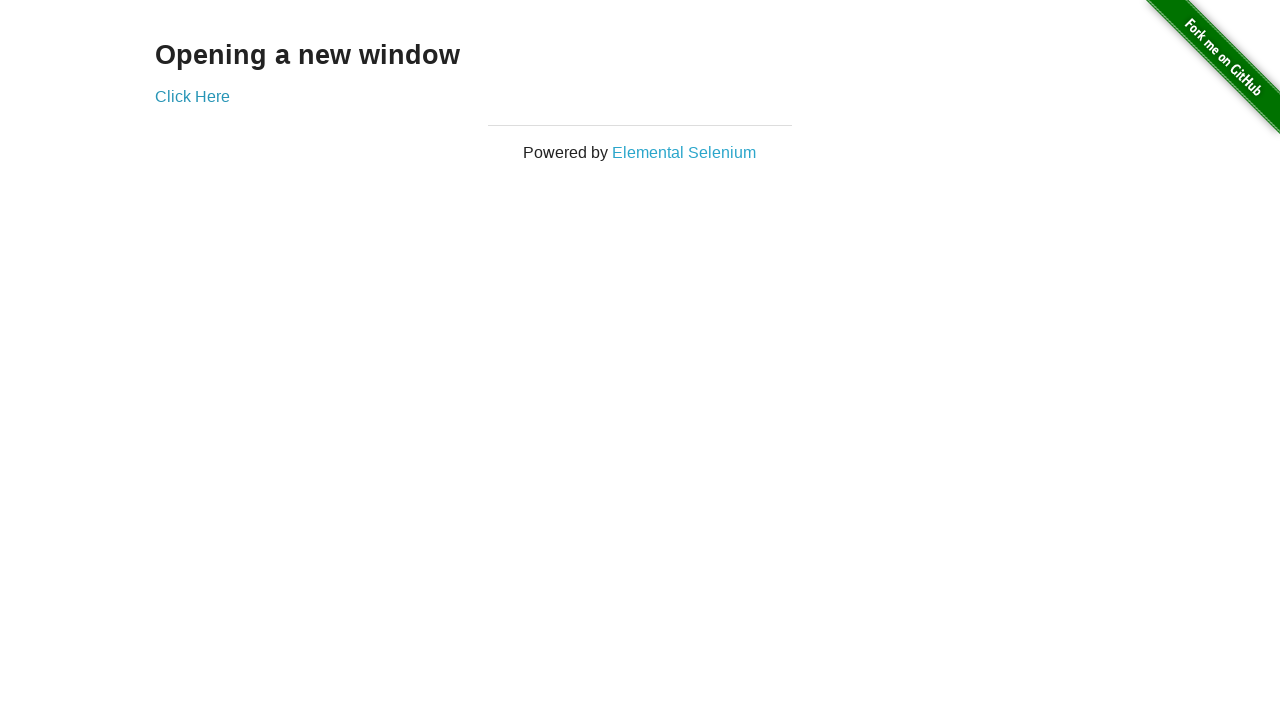

Closed the new window/tab
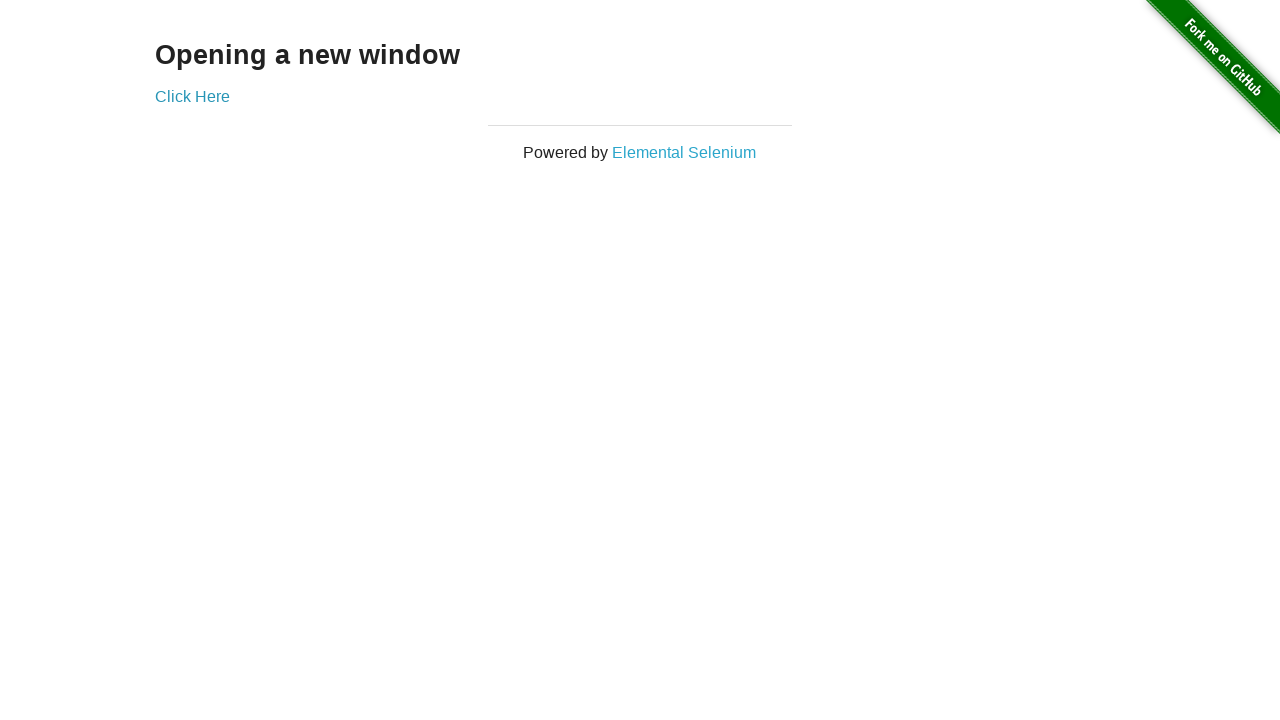

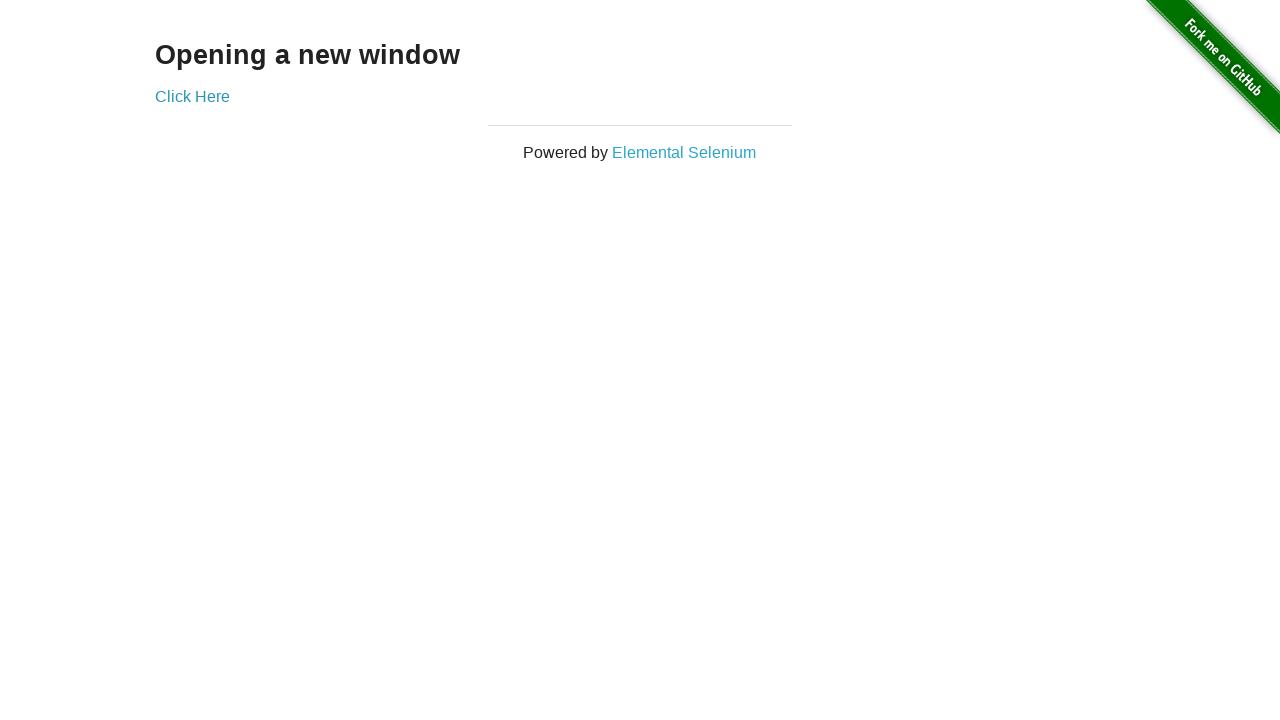